Visits JPL Space page, clicks the full image button to view the featured Mars image in a lightbox

Starting URL: https://data-class-jpl-space.s3.amazonaws.com/JPL_Space/index.html

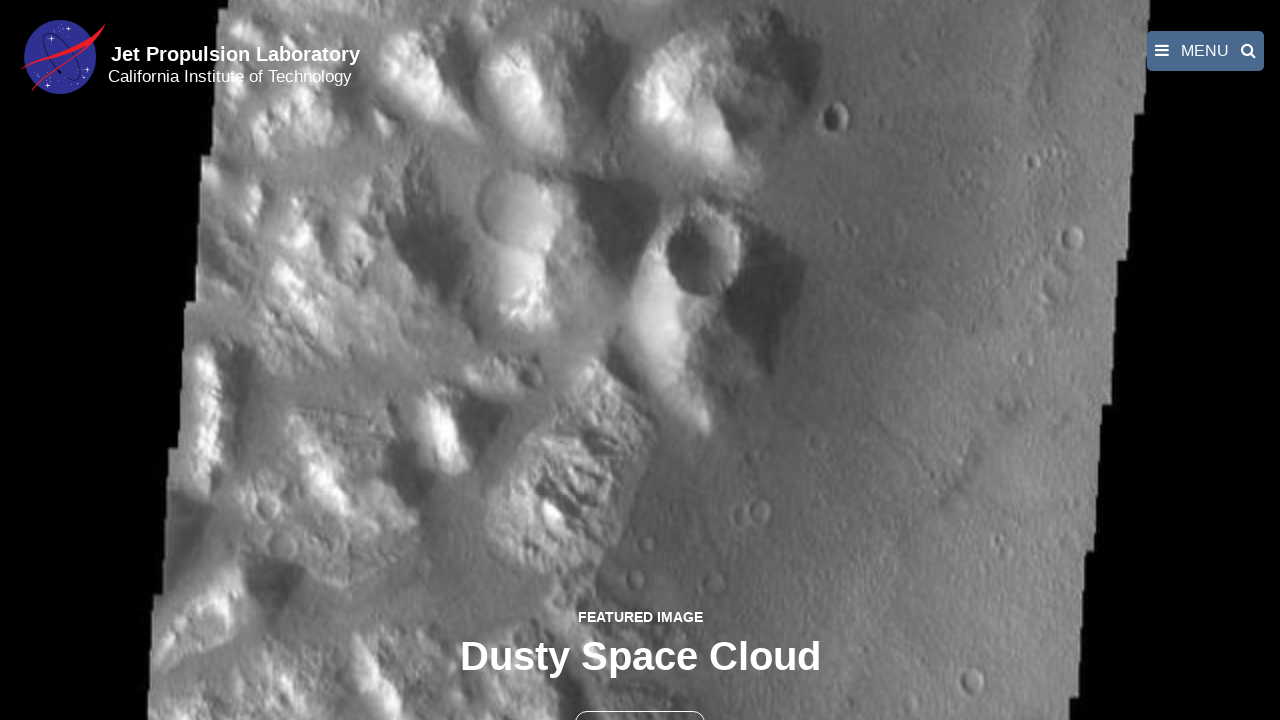

Clicked the full image button to open featured Mars image in lightbox at (640, 699) on button >> nth=1
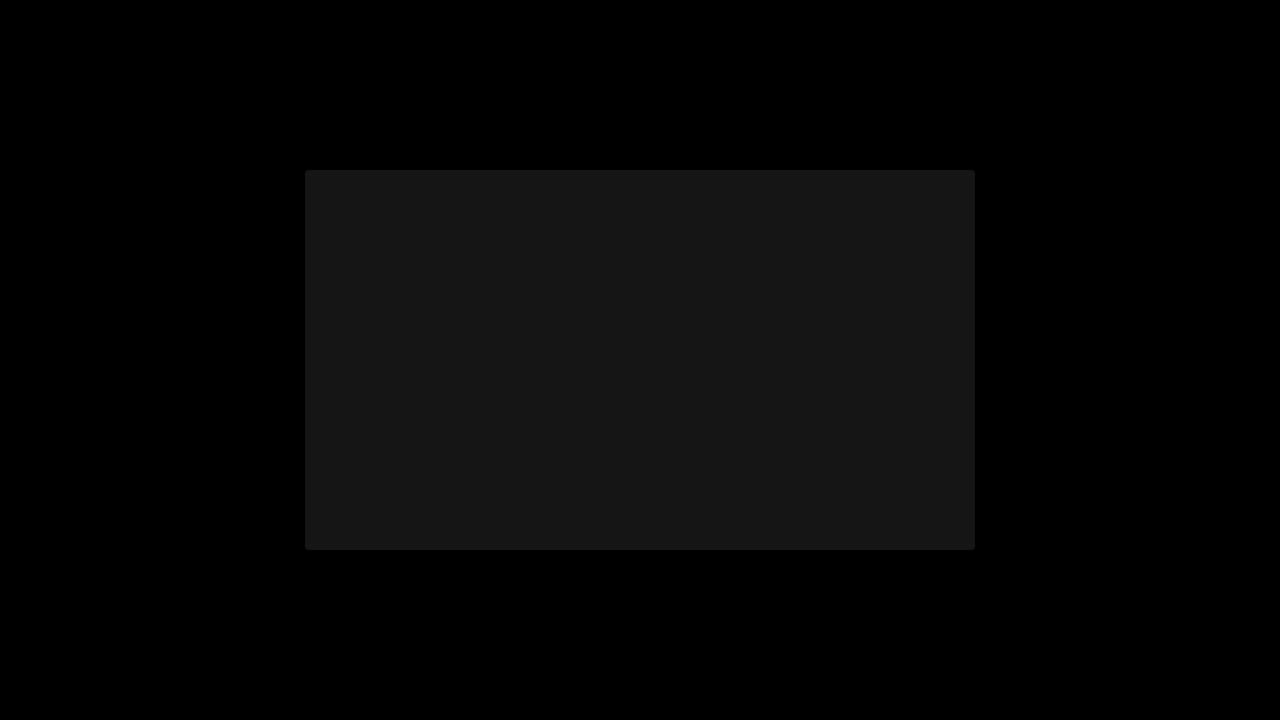

Featured Mars image loaded in lightbox
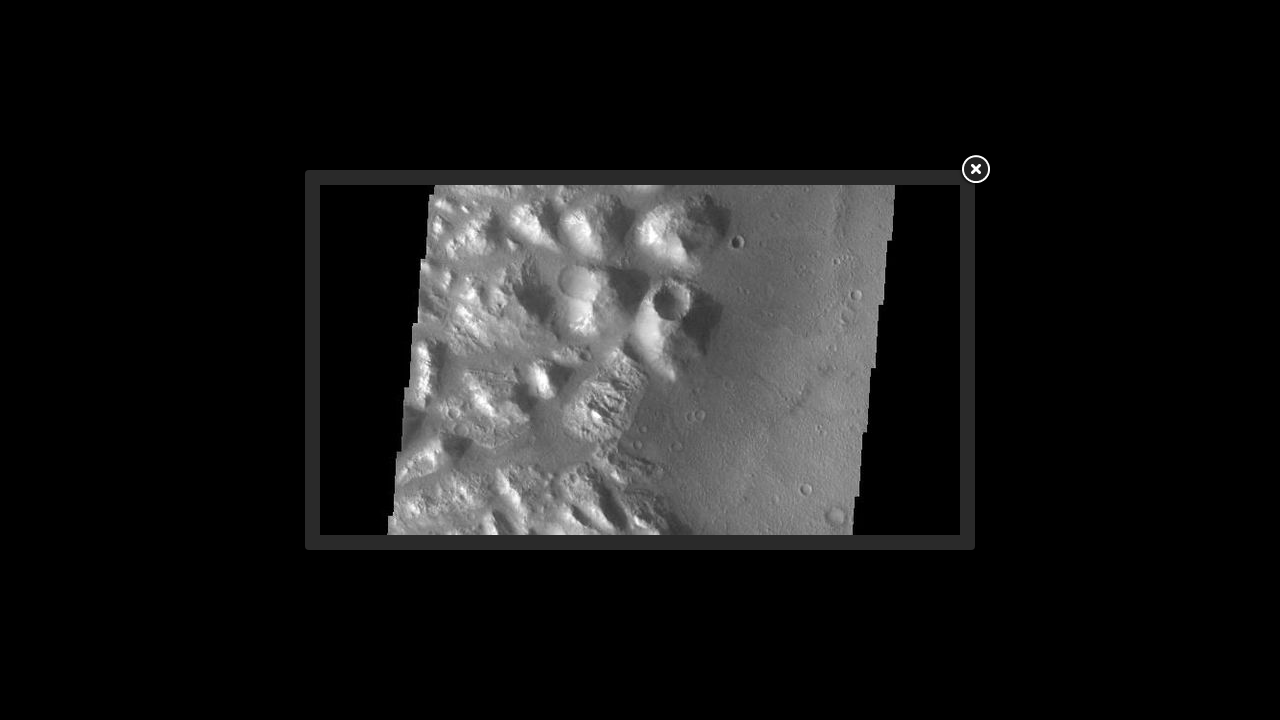

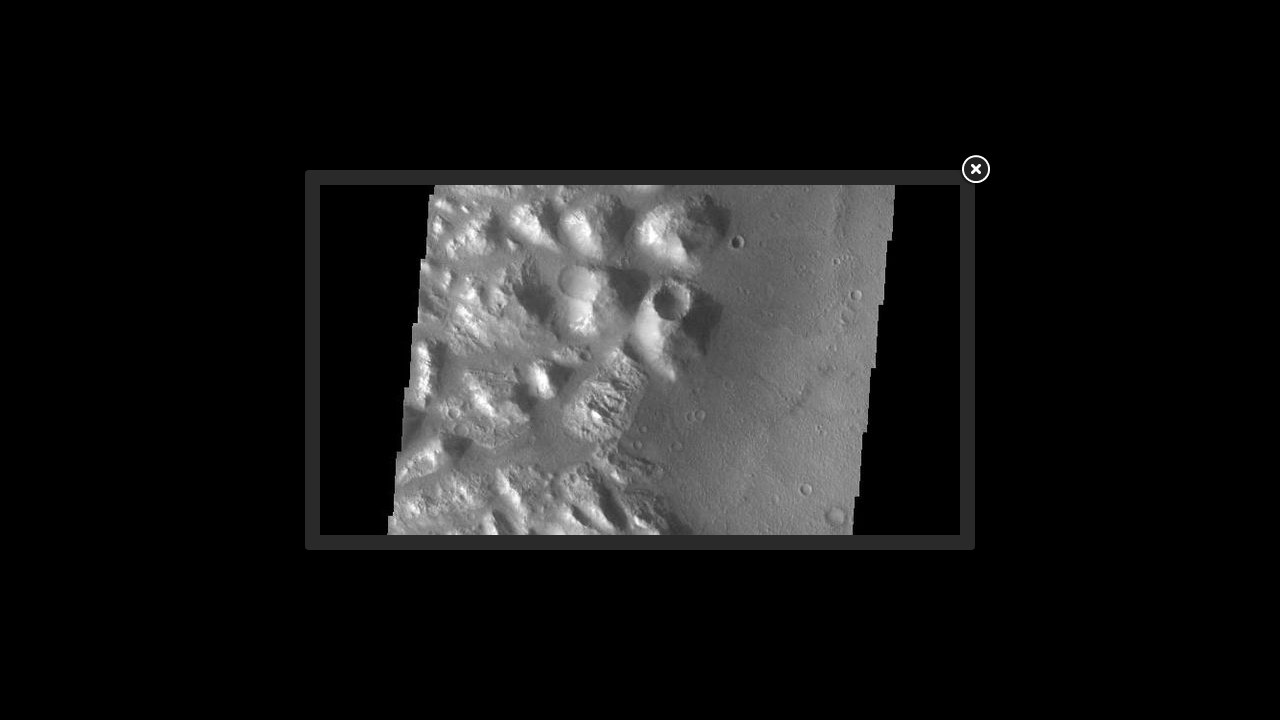